Verifies that the YouTube page title is not lowercase "youtube"

Starting URL: https://www.youtube.com

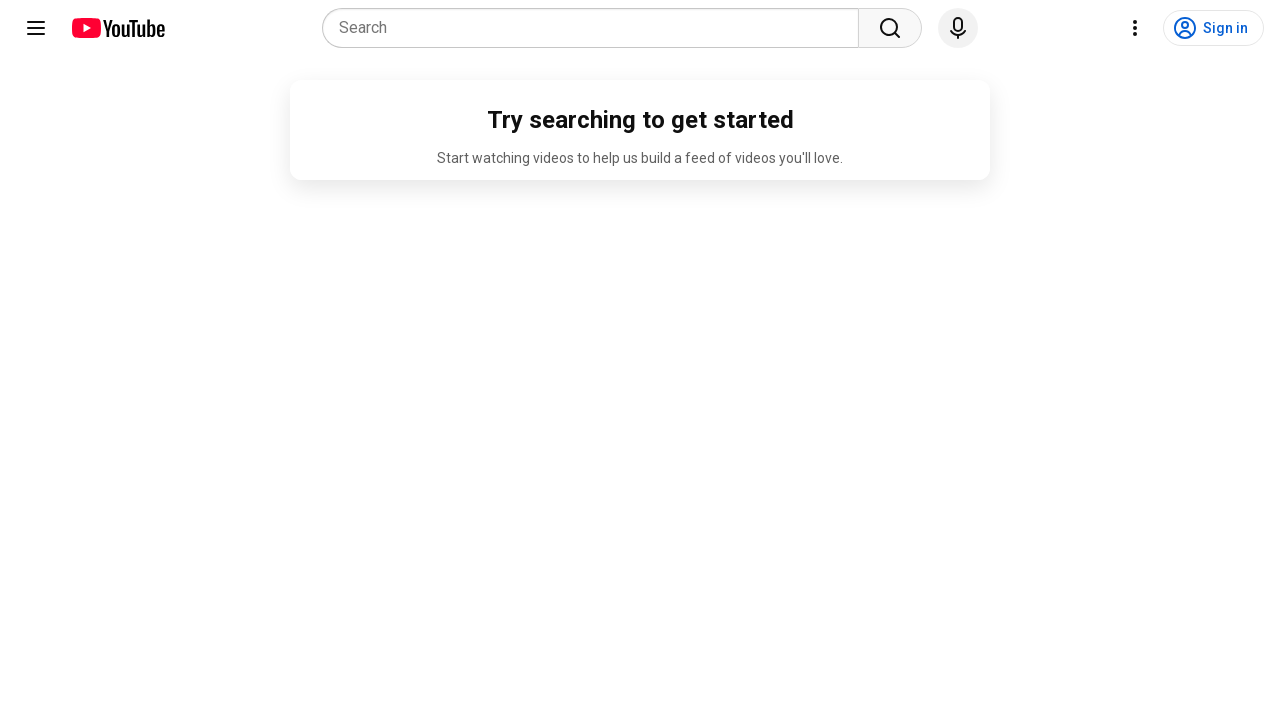

Navigated to YouTube homepage
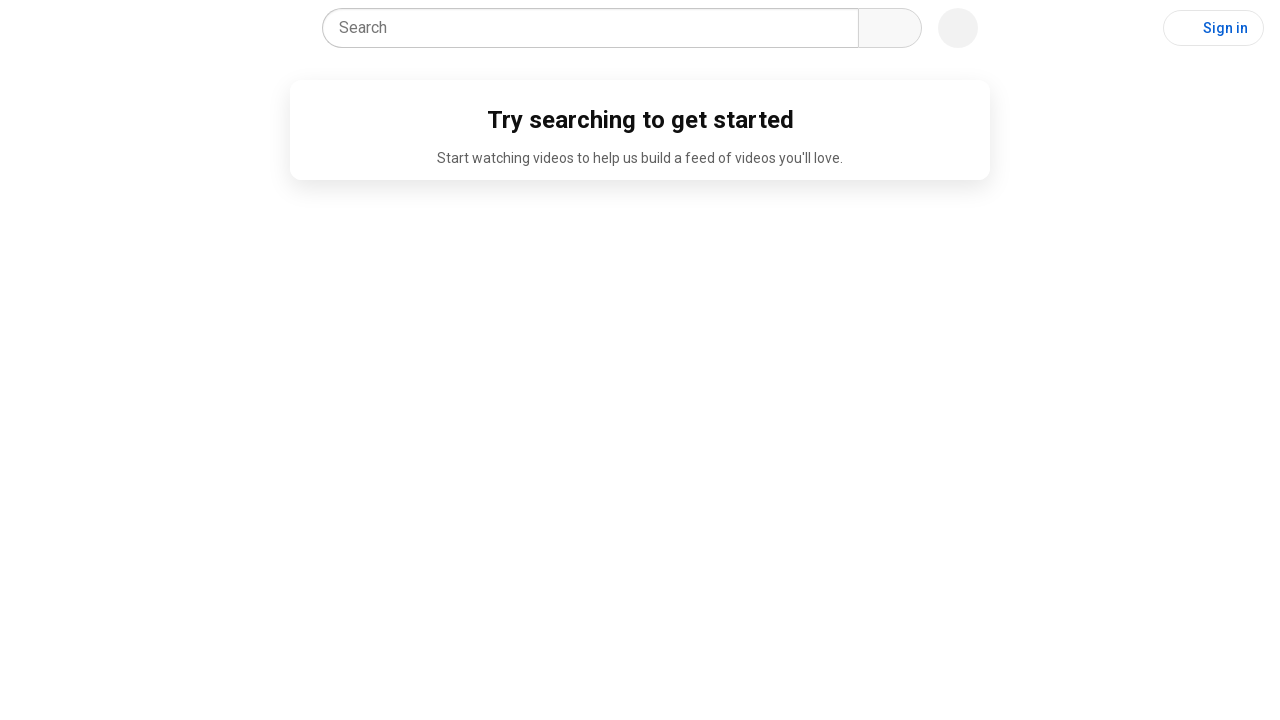

Verified that page title is not lowercase 'youtube'
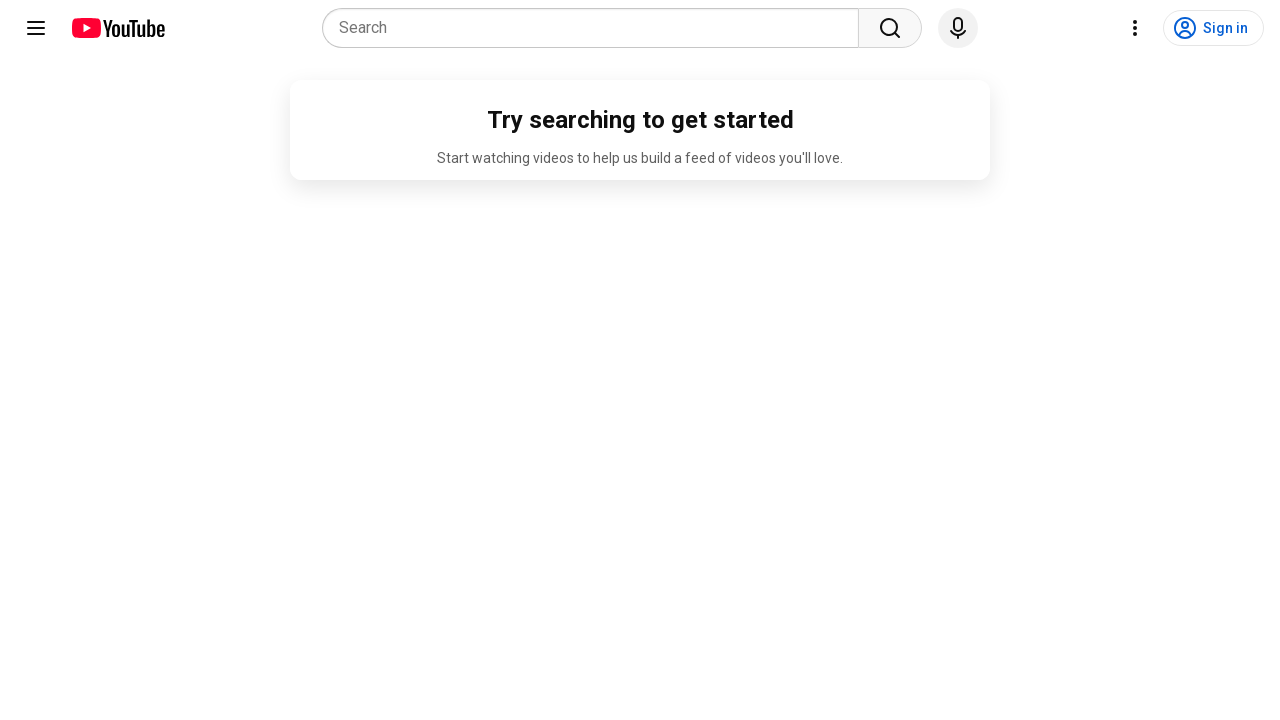

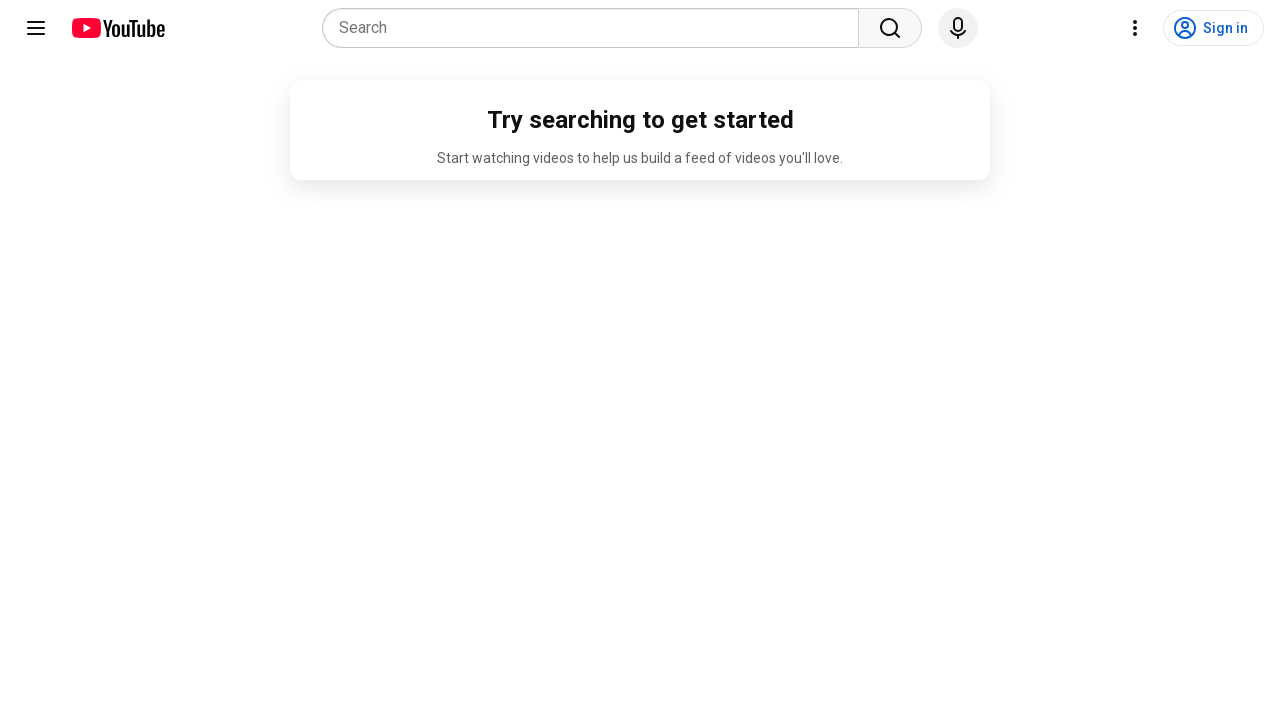